Tests brand filtering functionality by clicking on different brand links and verifying navigation to brand-specific product pages

Starting URL: https://www.automationexercise.com/products

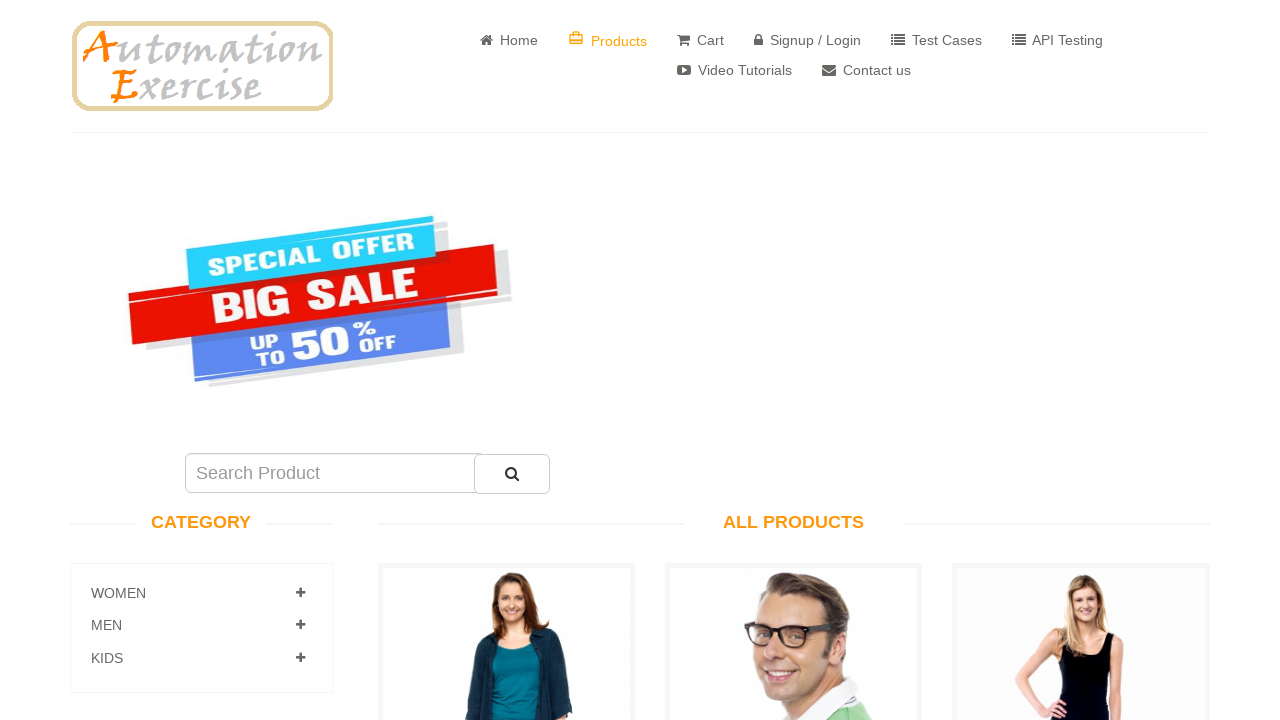

Clicked on Mast & Harbour brand link at (201, 360) on xpath=//a[text()='Mast & Harbour']
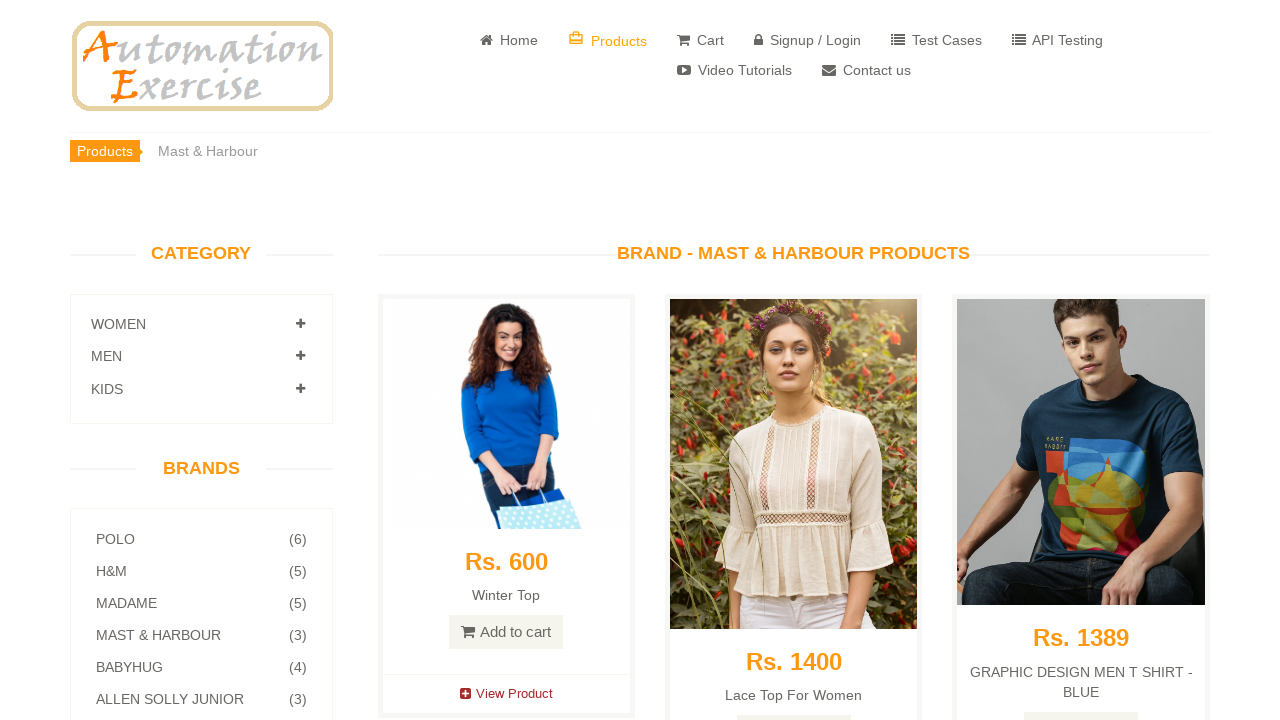

Verified Mast & Harbour brand products page loaded
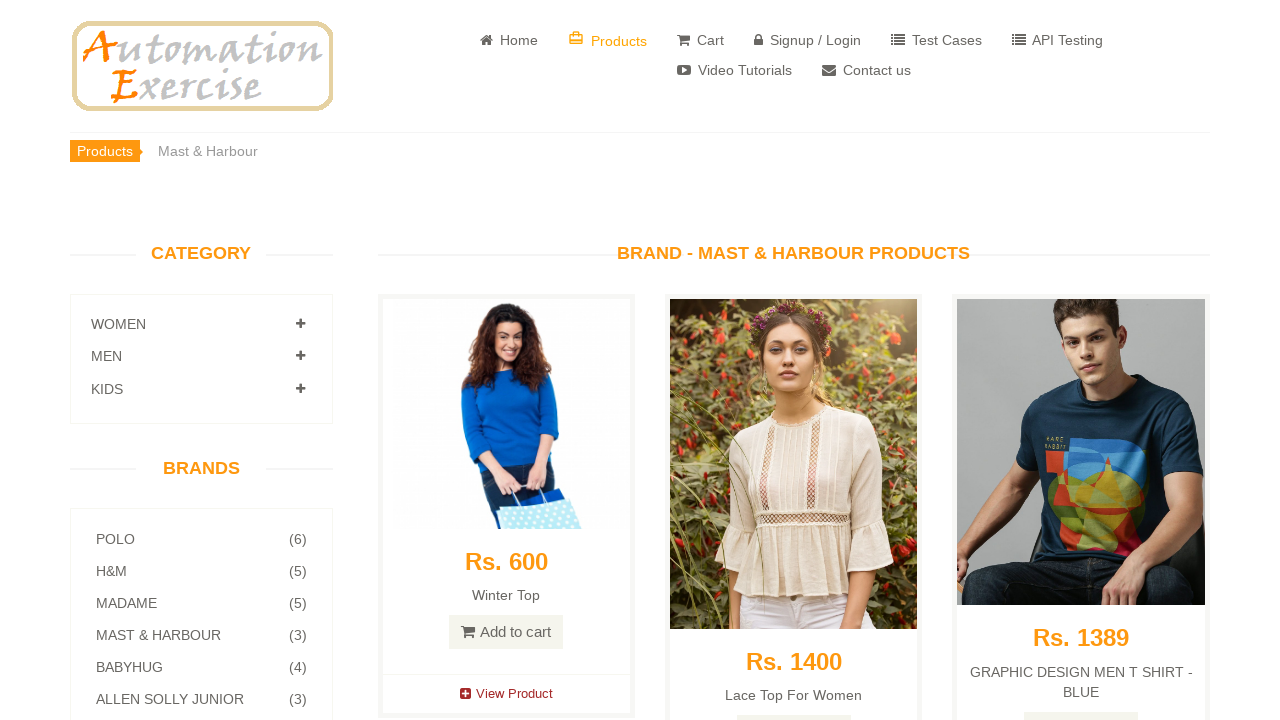

Clicked on Madame brand link at (201, 603) on xpath=//a[text()='Madame']
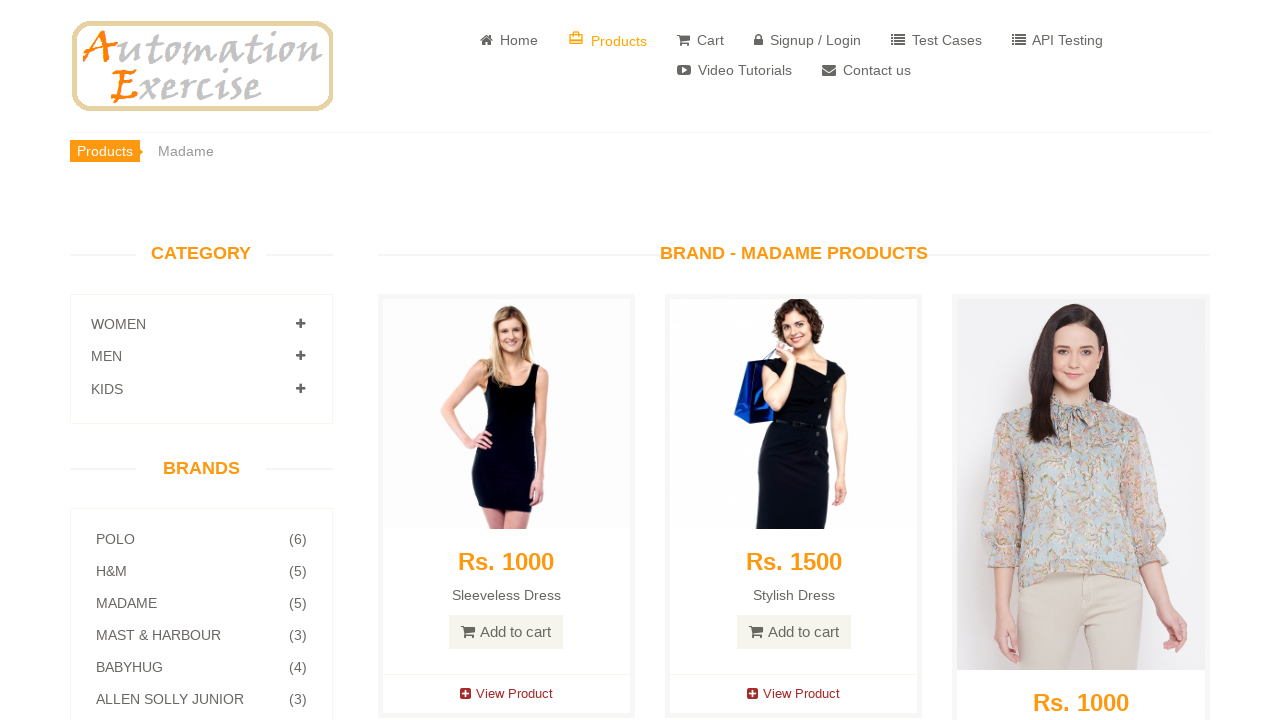

Verified Madame brand products page loaded
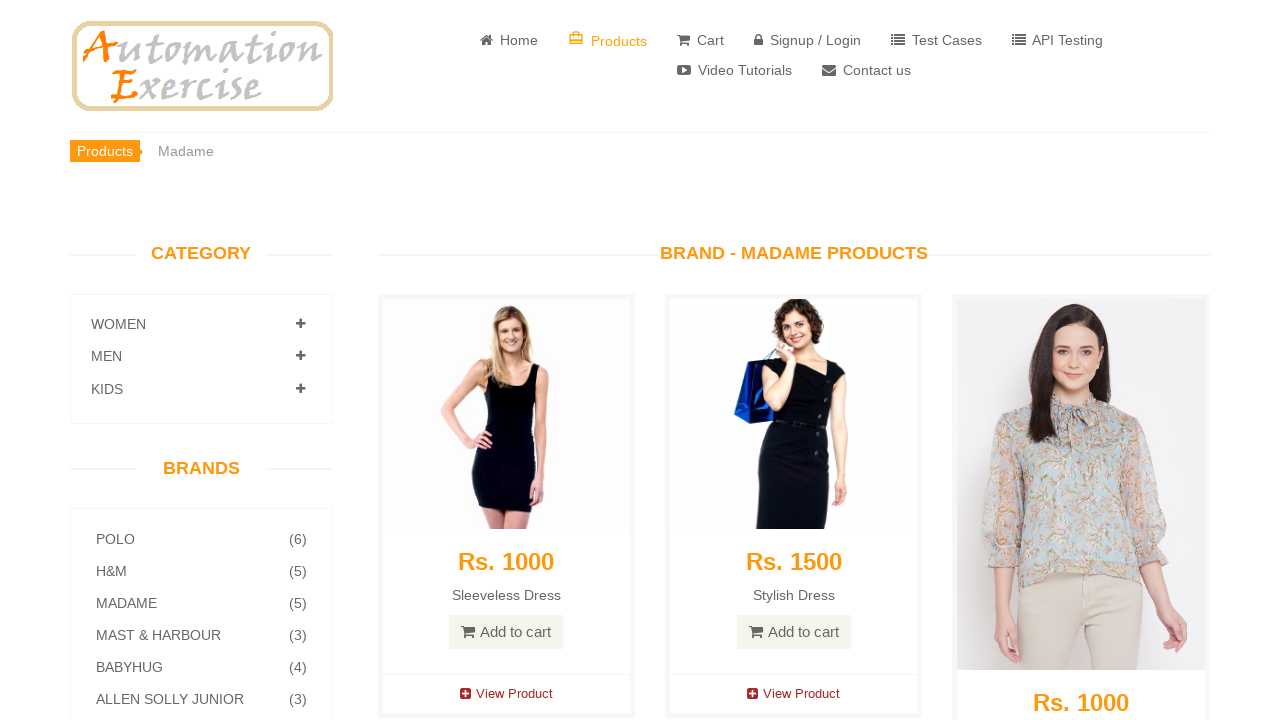

Clicked Home link to navigate back at (509, 40) on xpath=//a[text()=' Home']
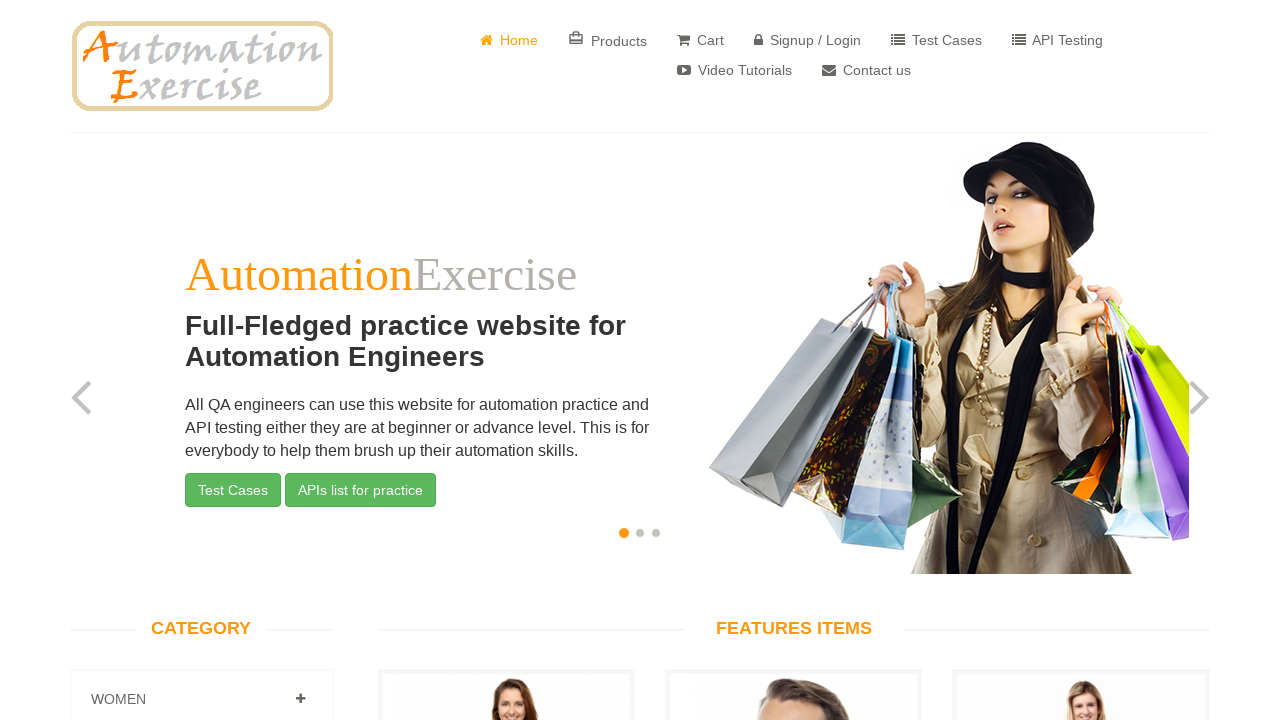

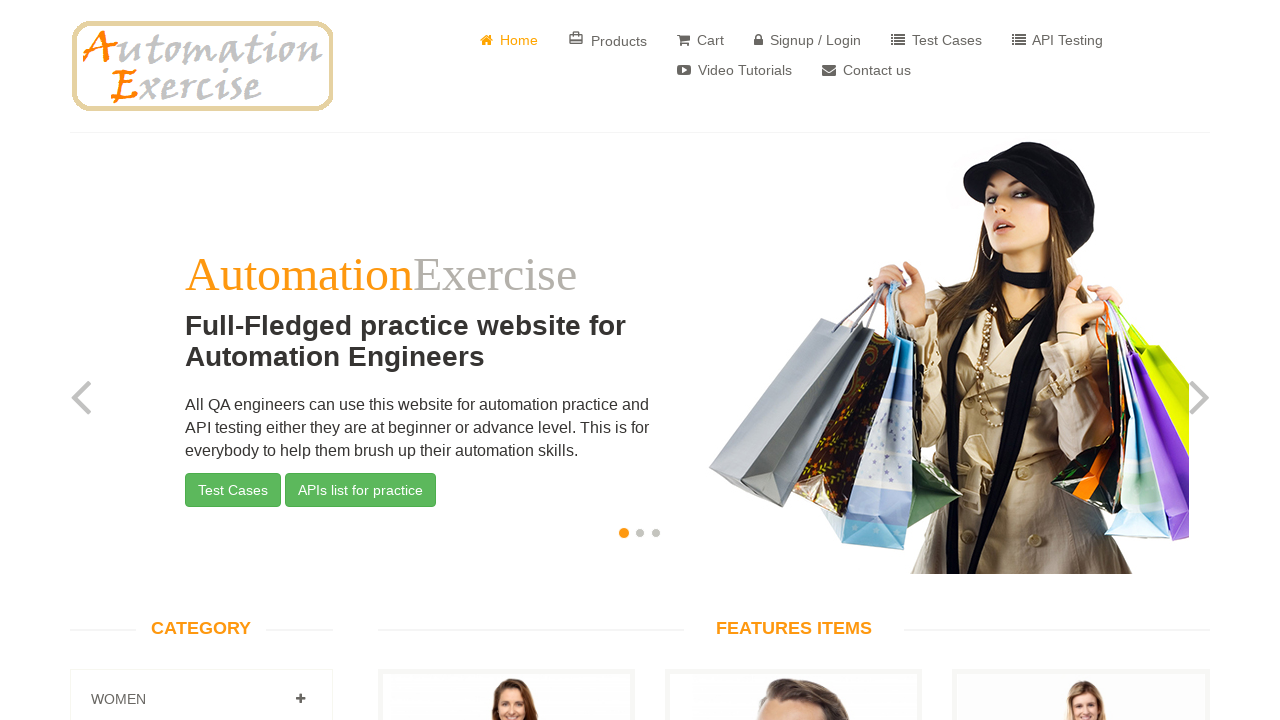